Tests dropdown functionality by scrolling to a country dropdown element and verifying that it contains the expected option 'France'

Starting URL: https://testautomationpractice.blogspot.com/

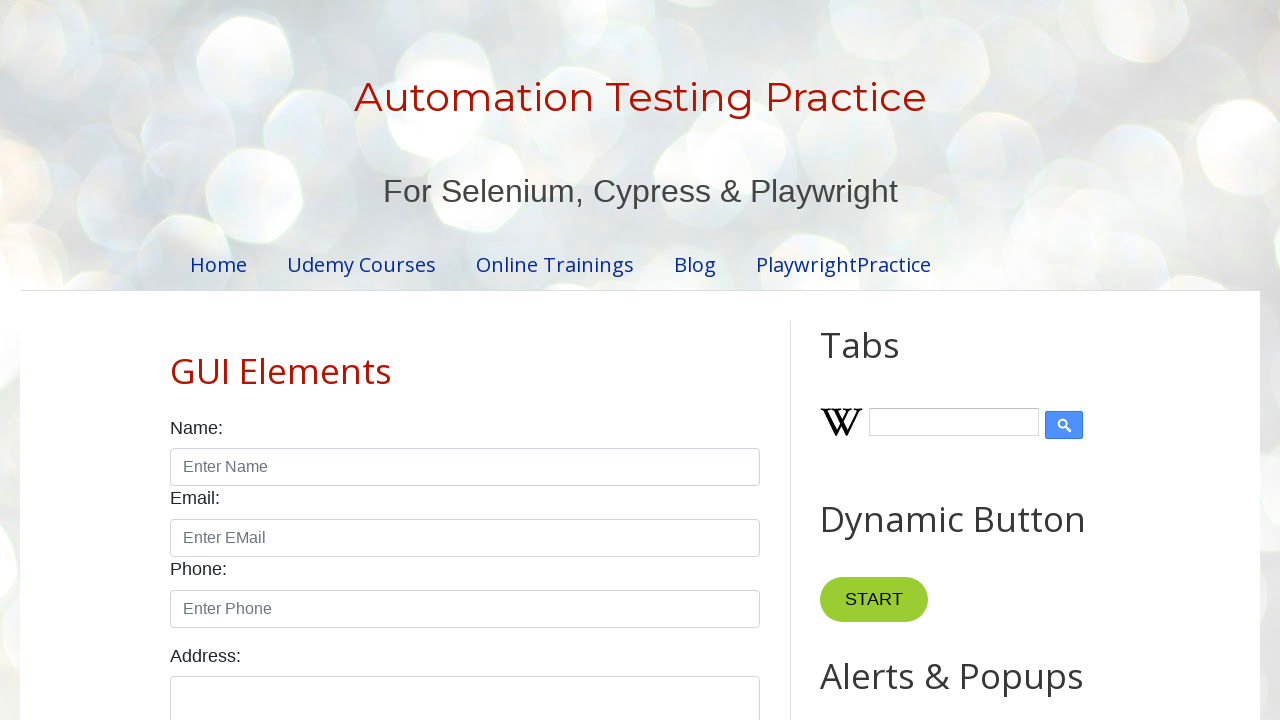

Located the country dropdown element
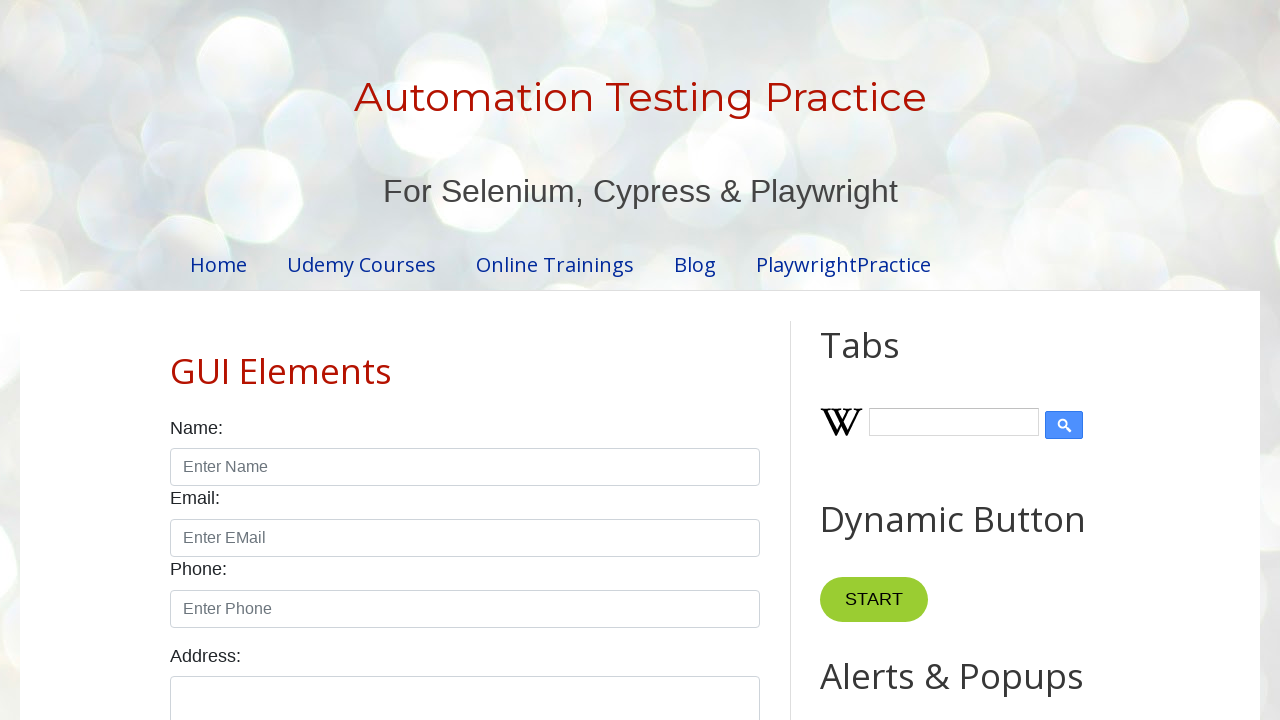

Scrolled country dropdown into view
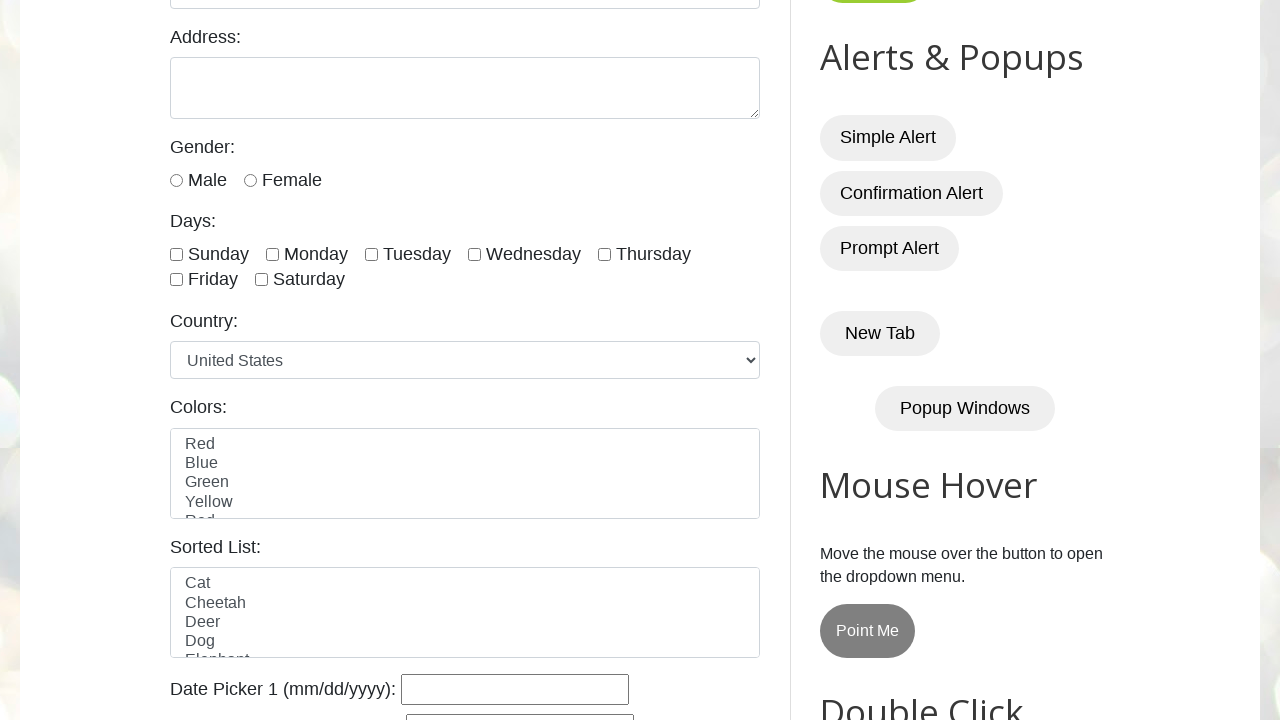

Retrieved all options from the country dropdown
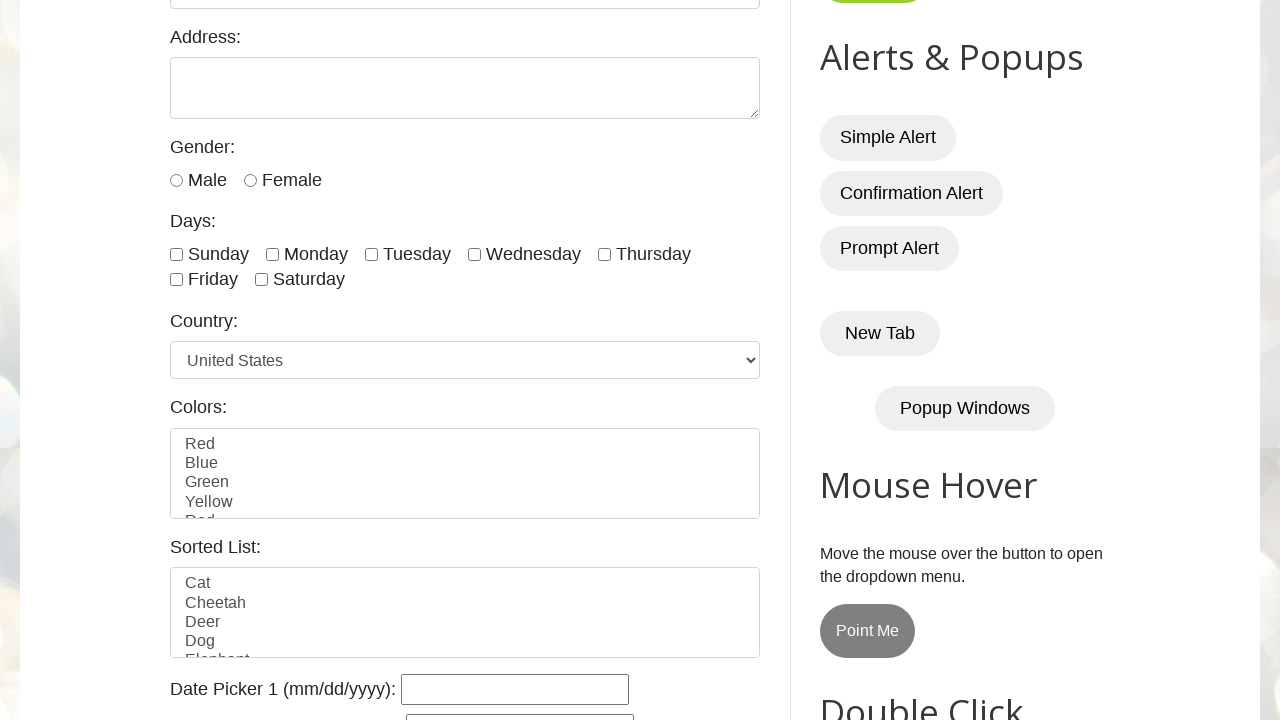

Found 'France' option in the dropdown
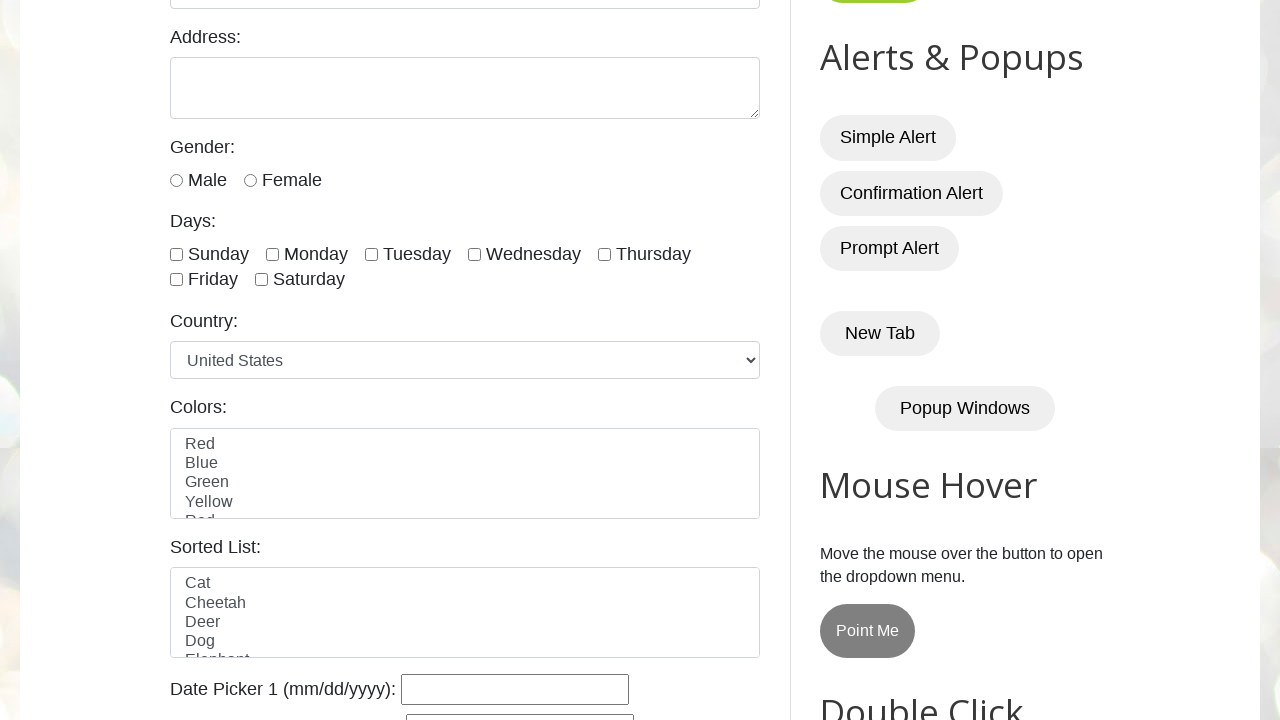

Verified that 'France' option is present in the dropdown
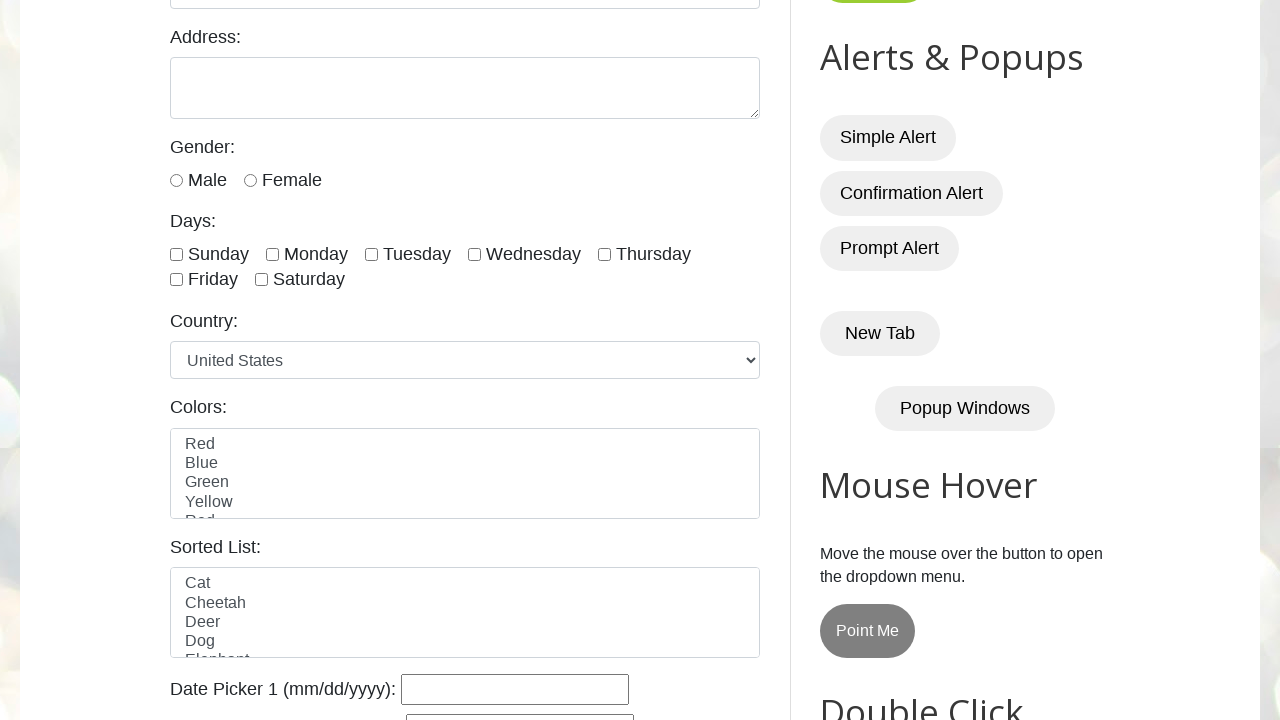

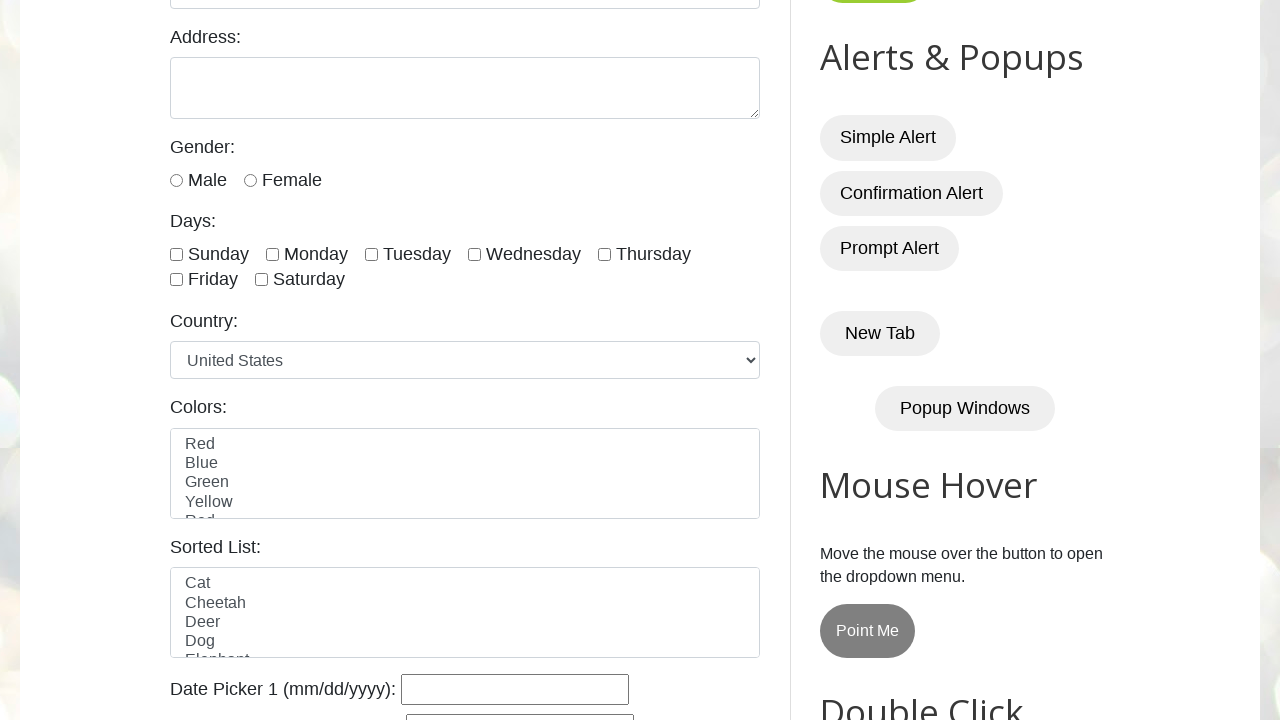